Navigates to Zero Bank login page and verifies that the header text displays "Log in to ZeroBank"

Starting URL: http://zero.webappsecurity.com/login.html

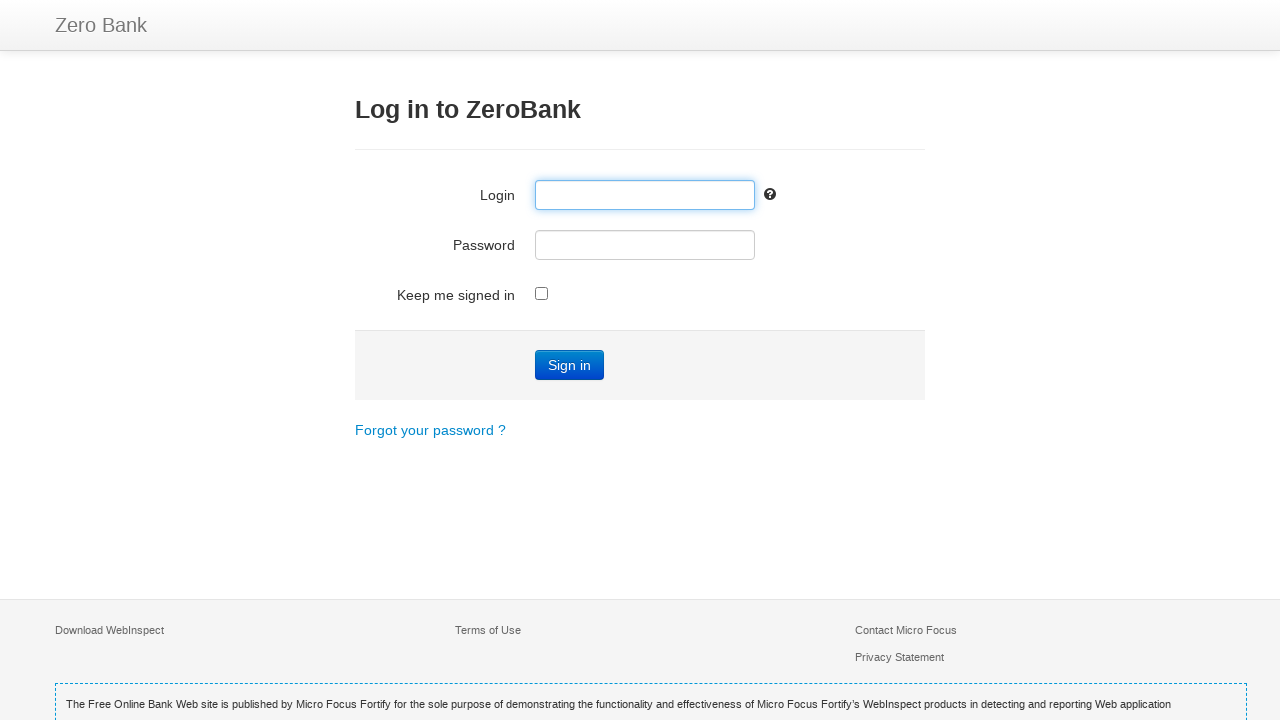

Navigated to Zero Bank login page
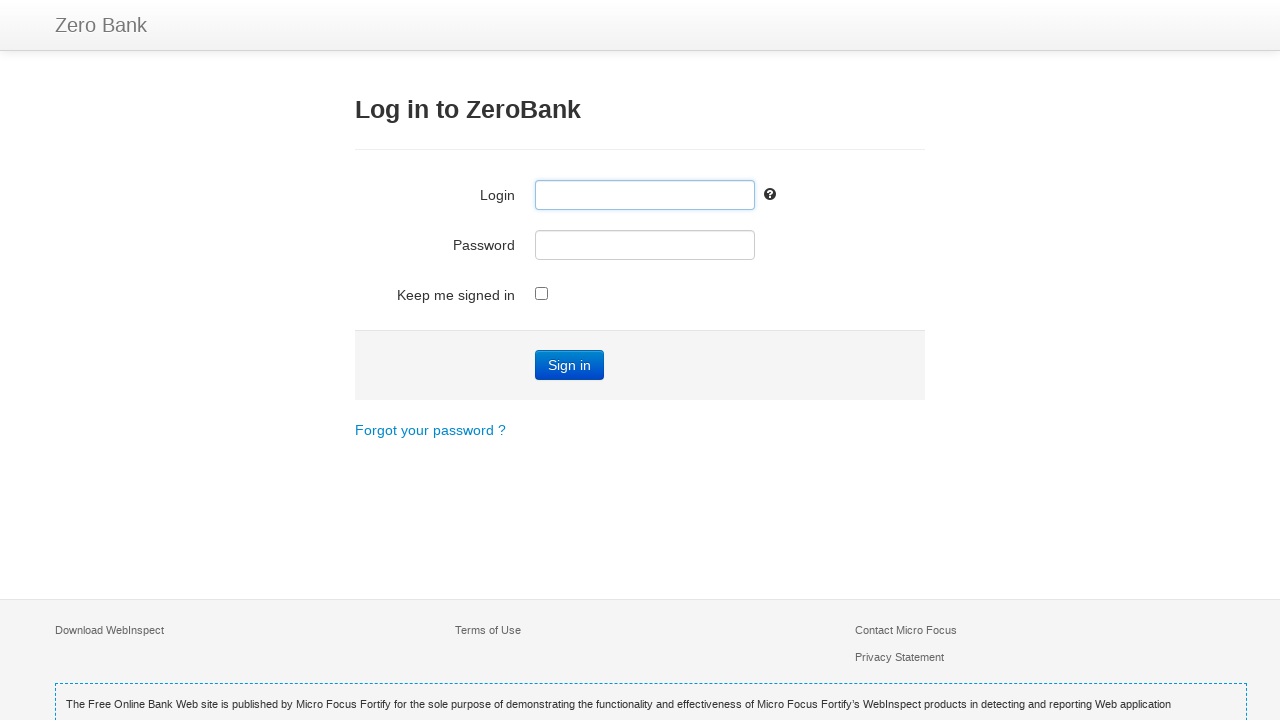

Located header element (h3)
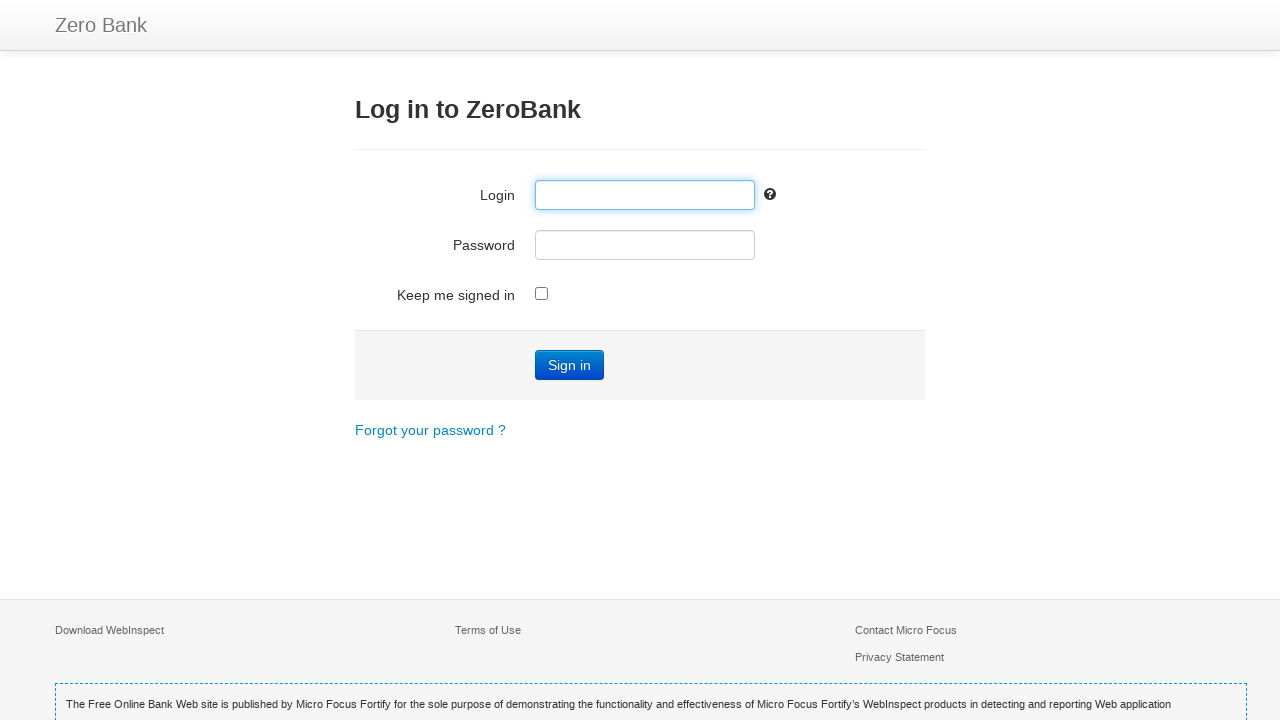

Retrieved header text content
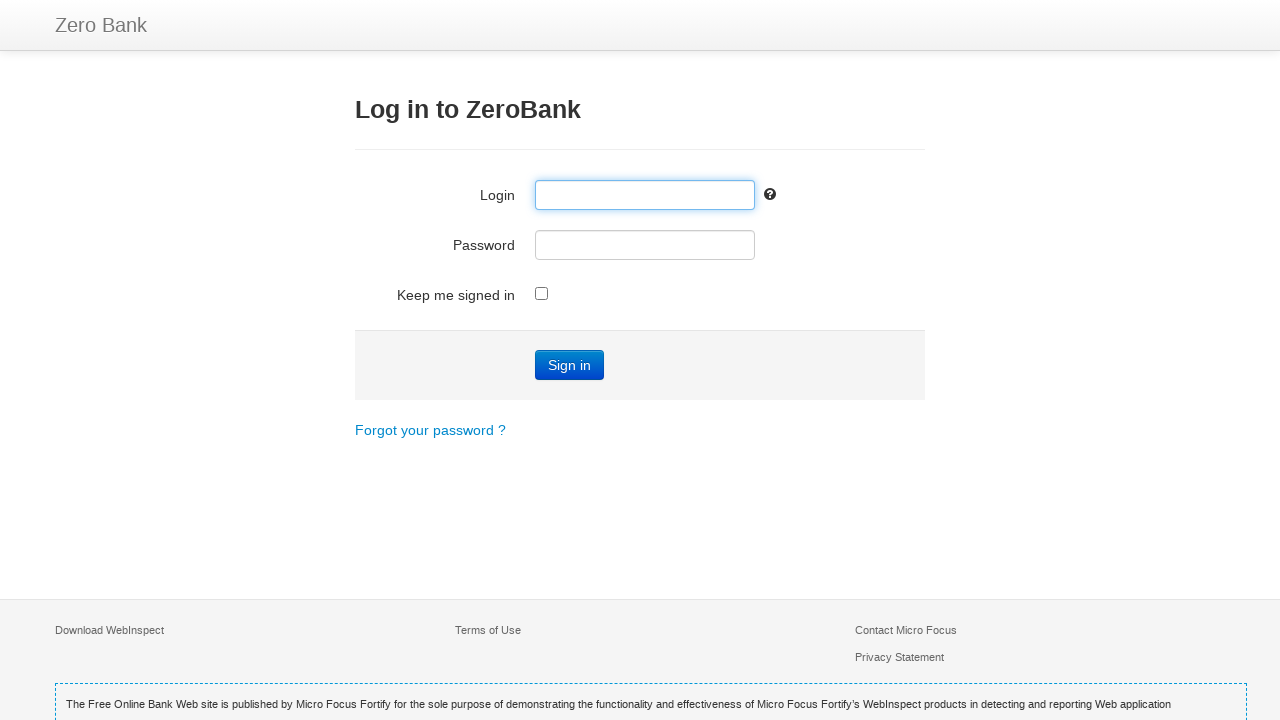

Verified header text matches 'Log in to ZeroBank'
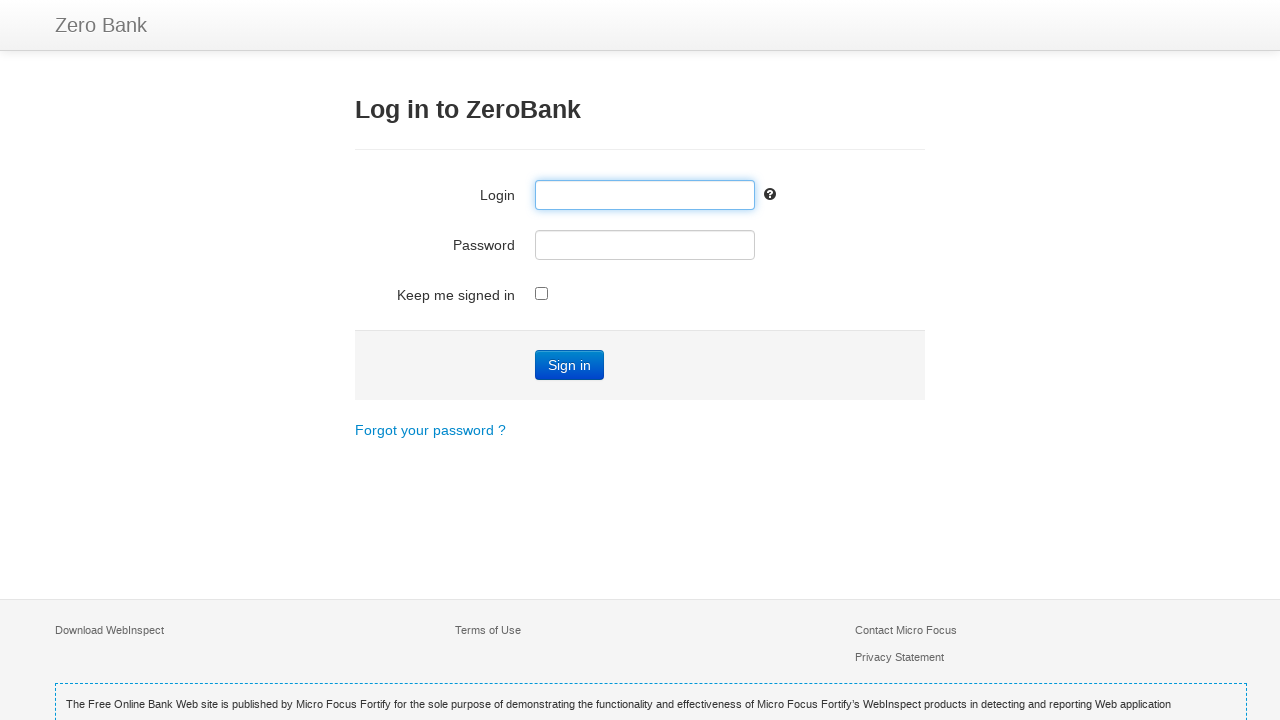

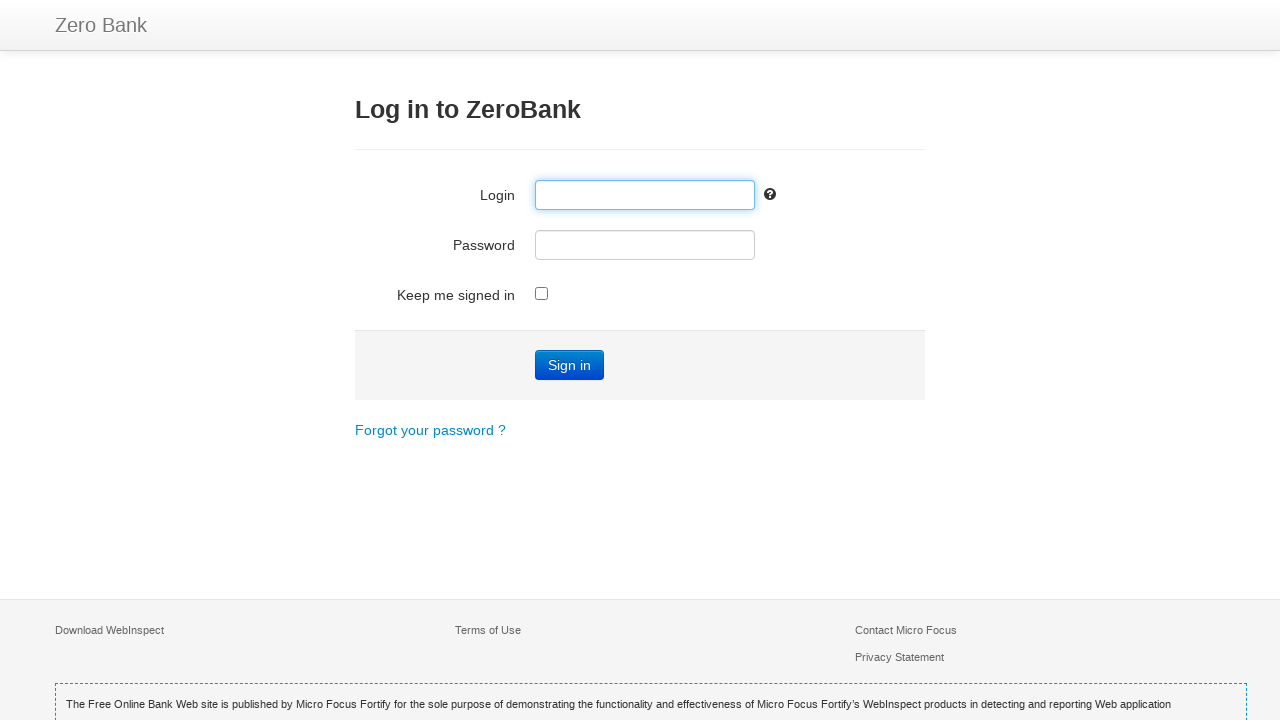